Tests file download functionality by scrolling to the bottom of the page and clicking on a download link (xpath-css.png) to download a file to the default location.

Starting URL: https://practice.expandtesting.com/download

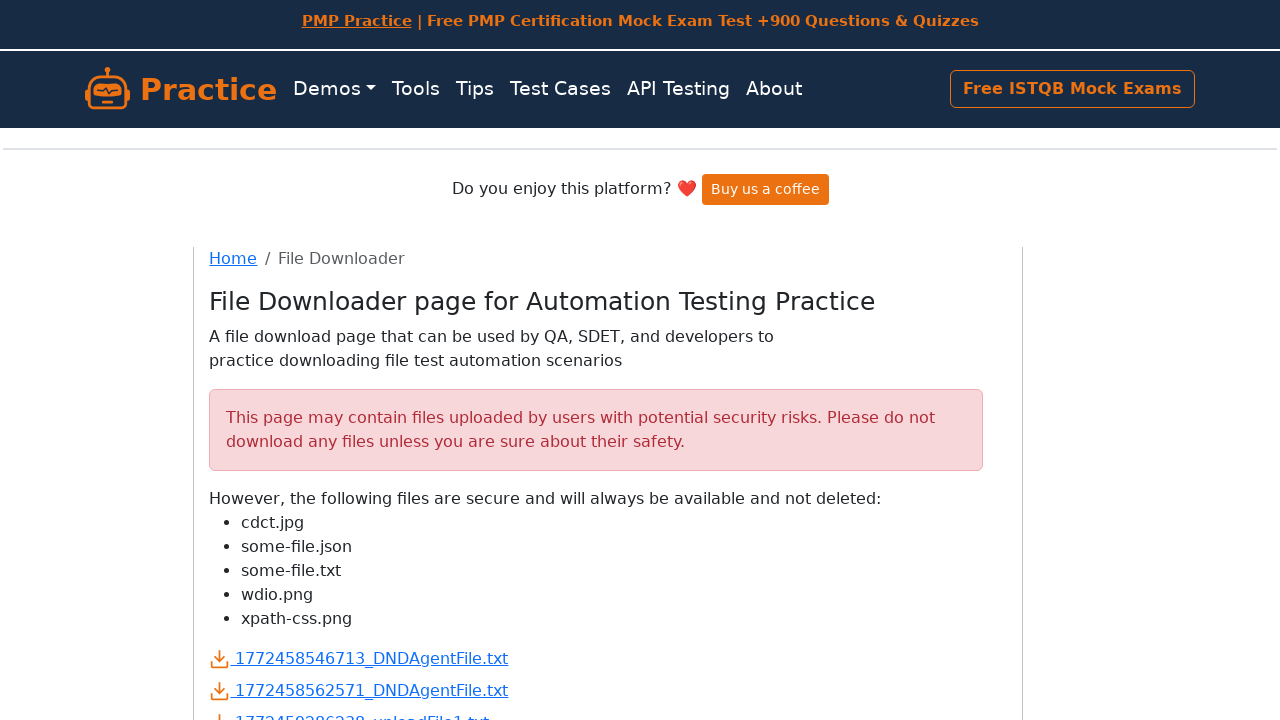

Scrolled to bottom of page to reveal download links
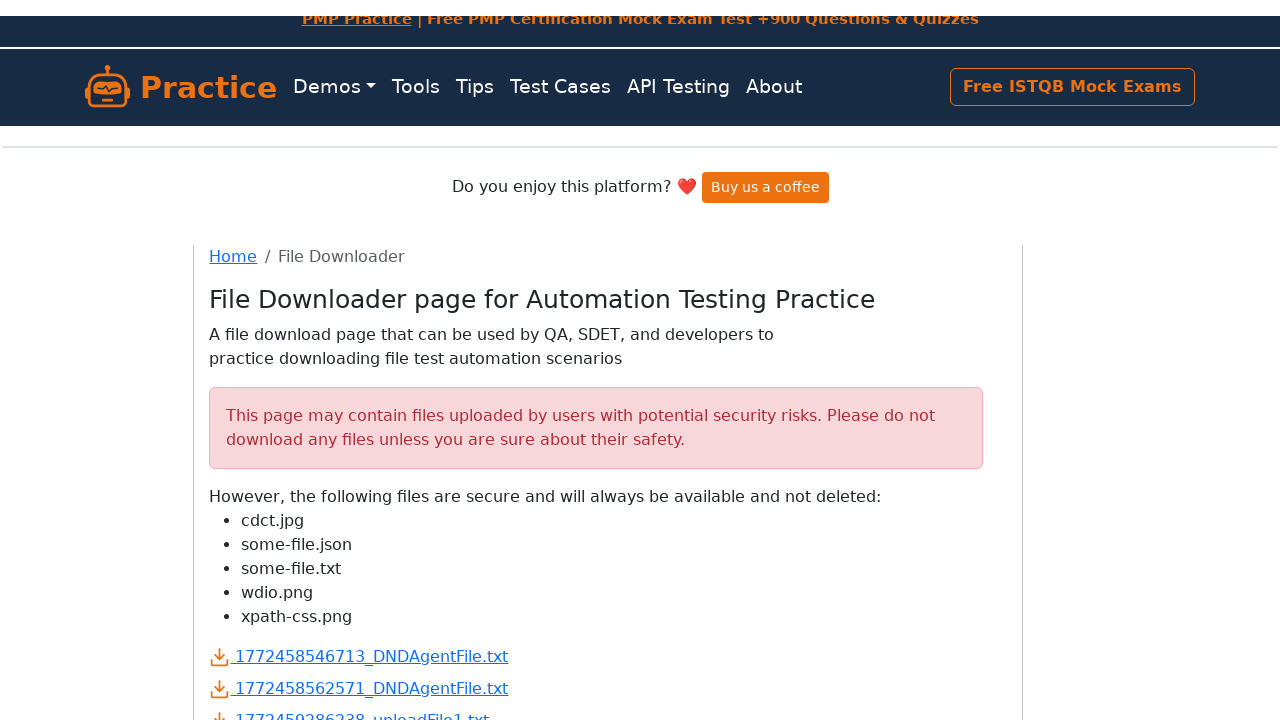

Waited for page to settle after scrolling
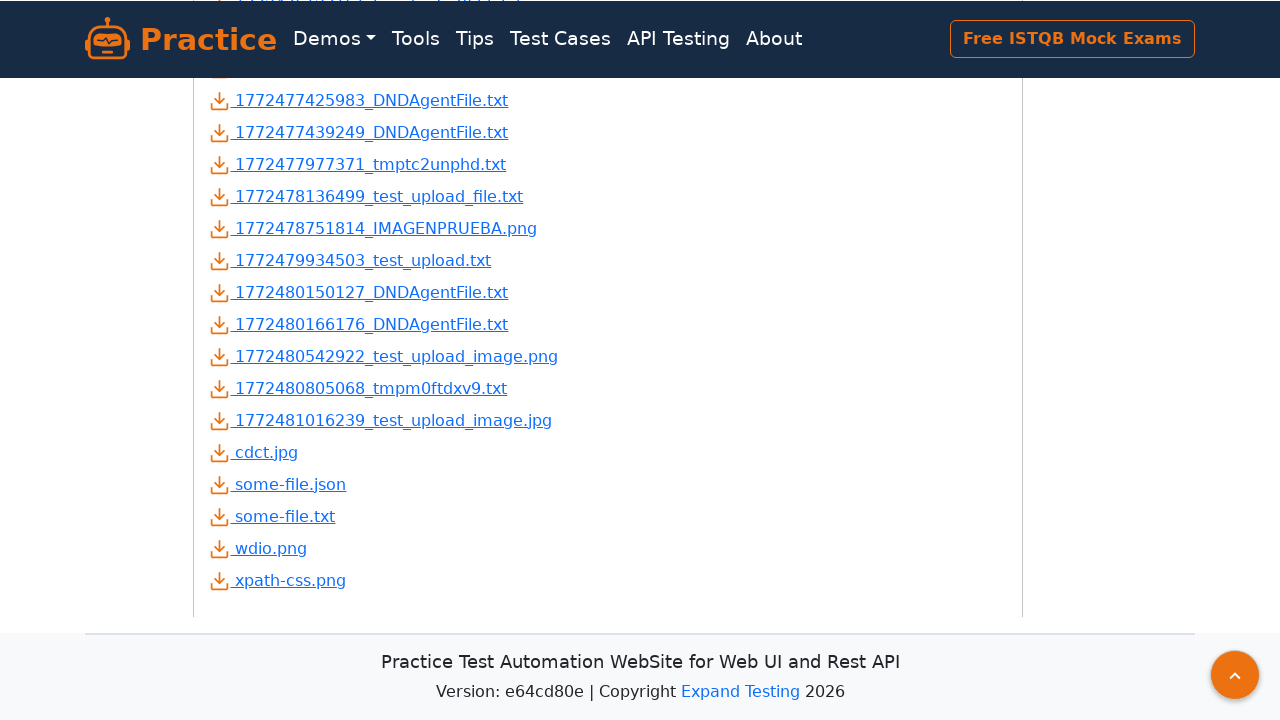

Clicked download link for xpath-css.png at (278, 580) on a:text('xpath-css.png')
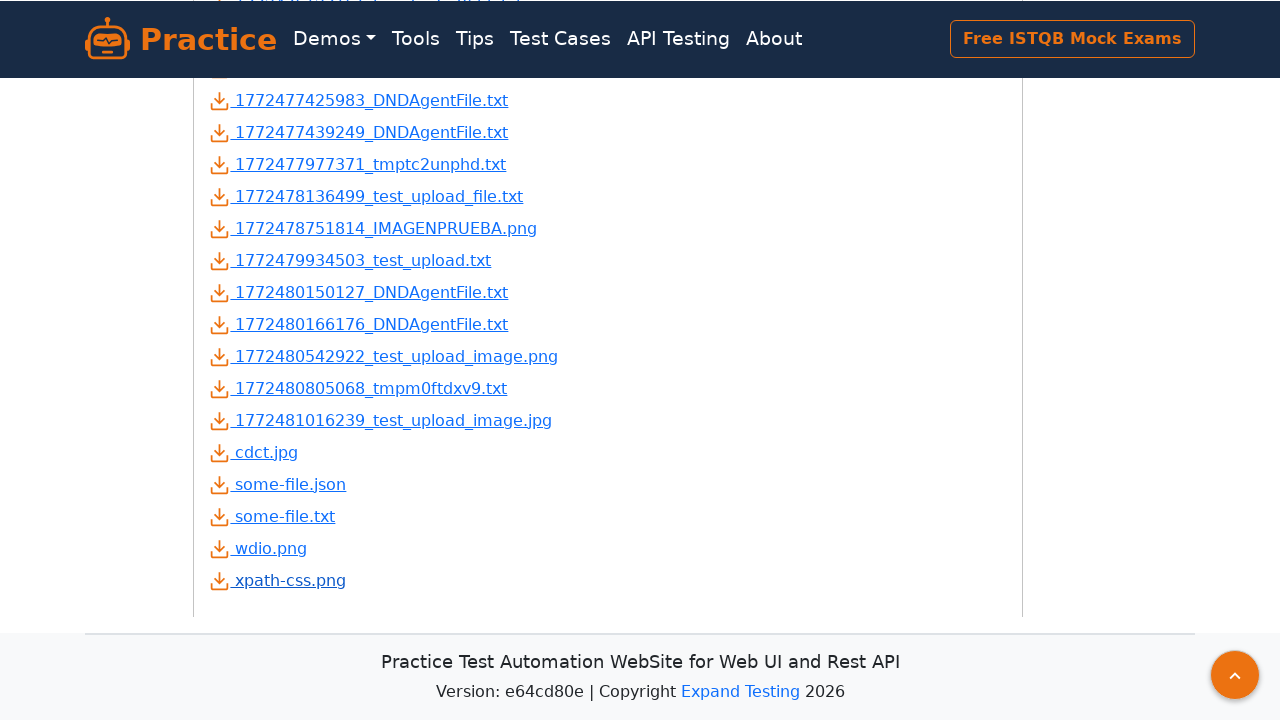

Waited for file download to complete
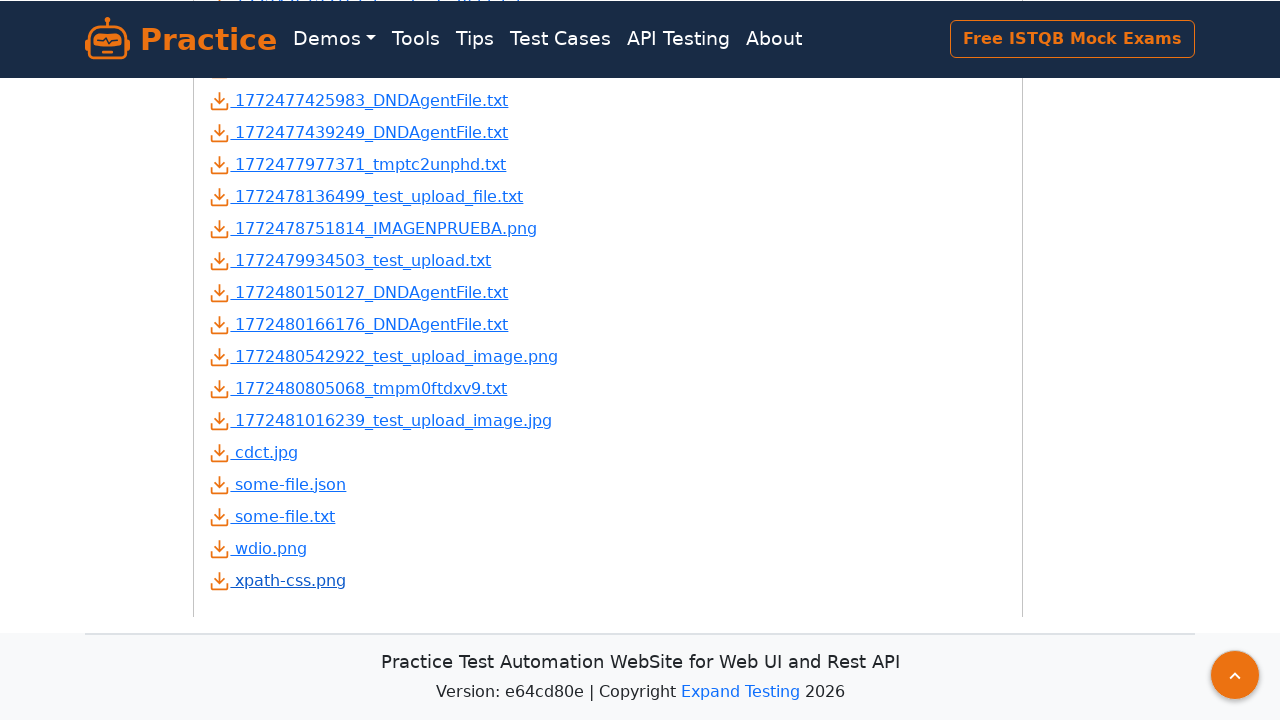

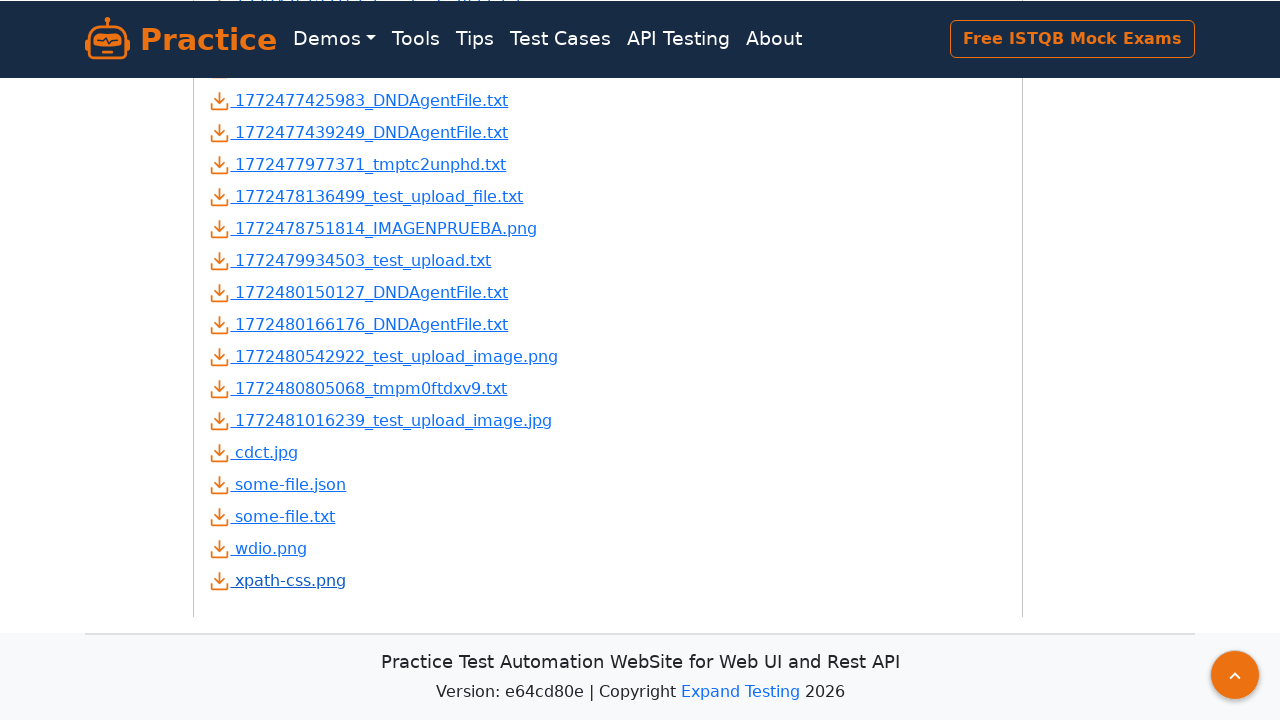